Tests accepting a prompt alert with input text and verifying the entered text is displayed

Starting URL: https://demoqa.com/alerts

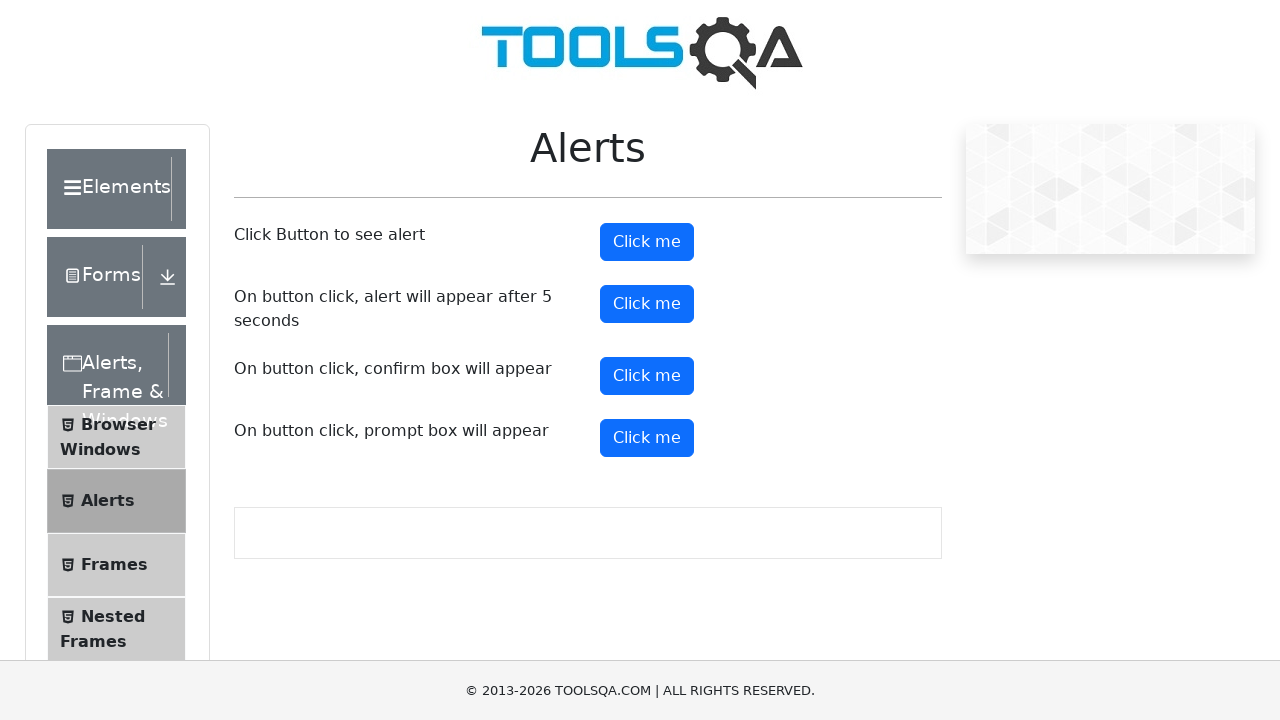

Set up dialog handler to accept prompt with text 'Hey'
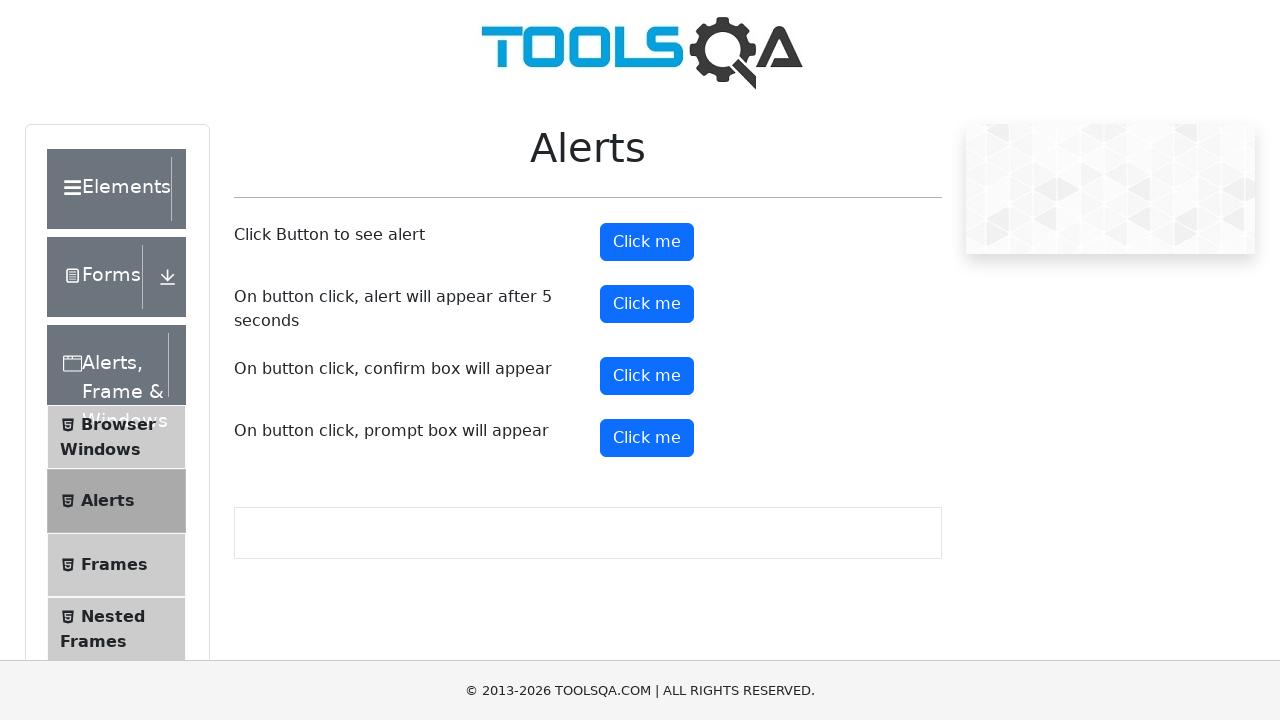

Clicked prompt button to trigger prompt dialog at (647, 438) on #promtButton
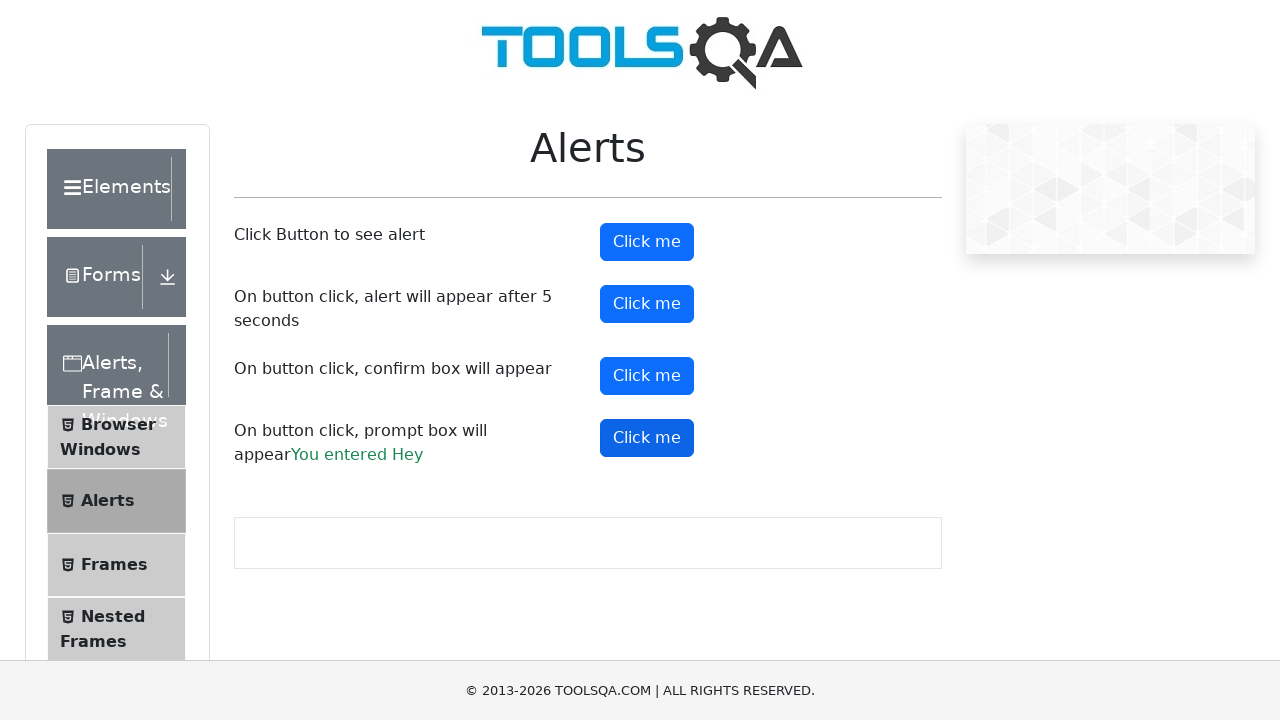

Retrieved prompt result text from page
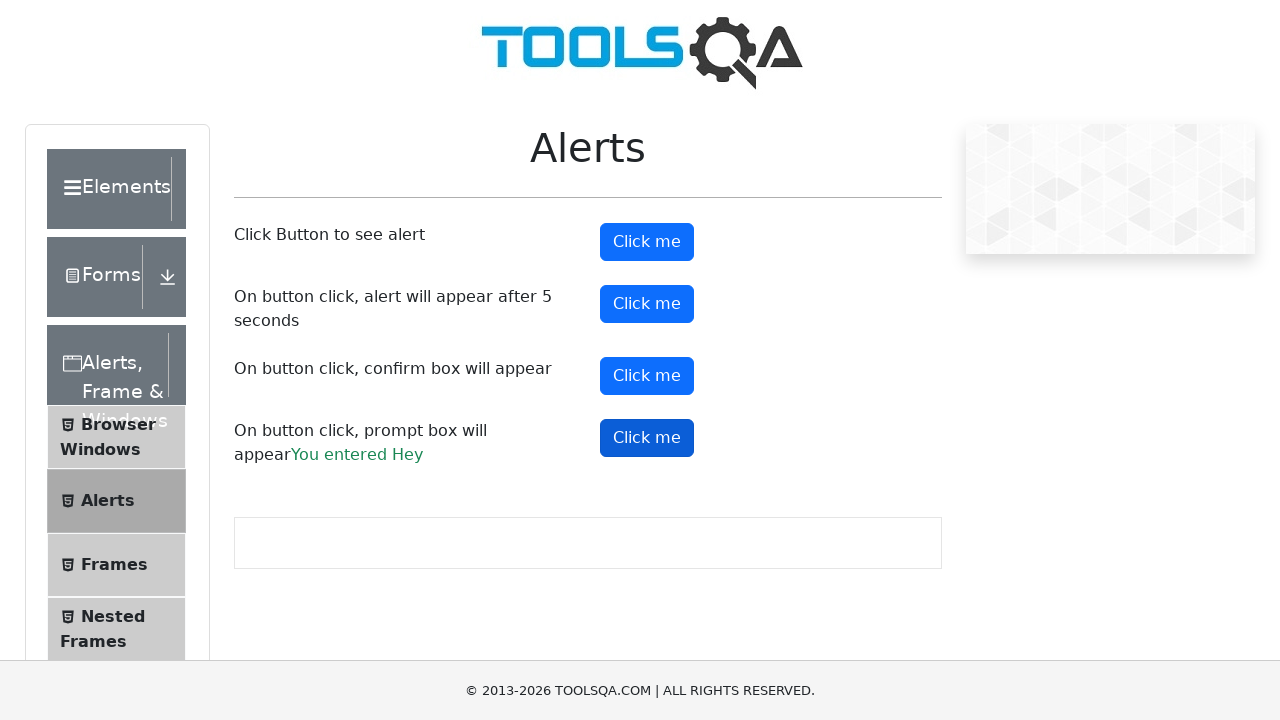

Verified that result text equals 'You entered Hey'
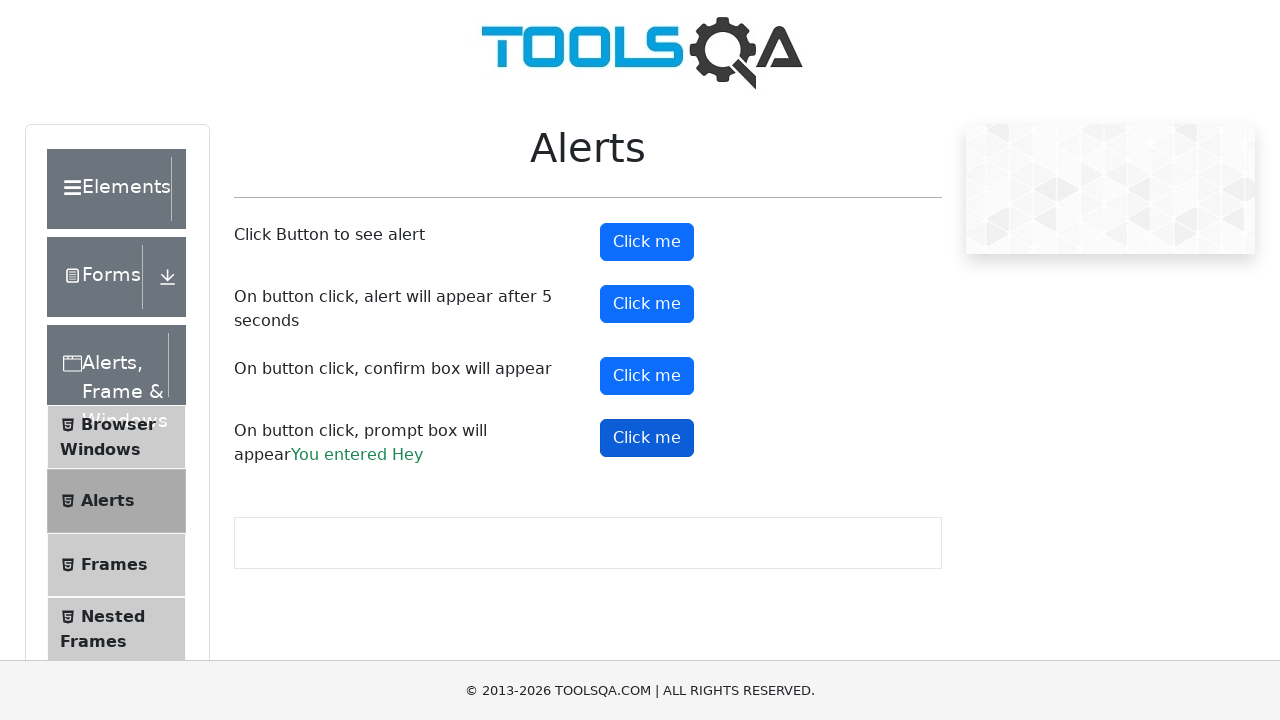

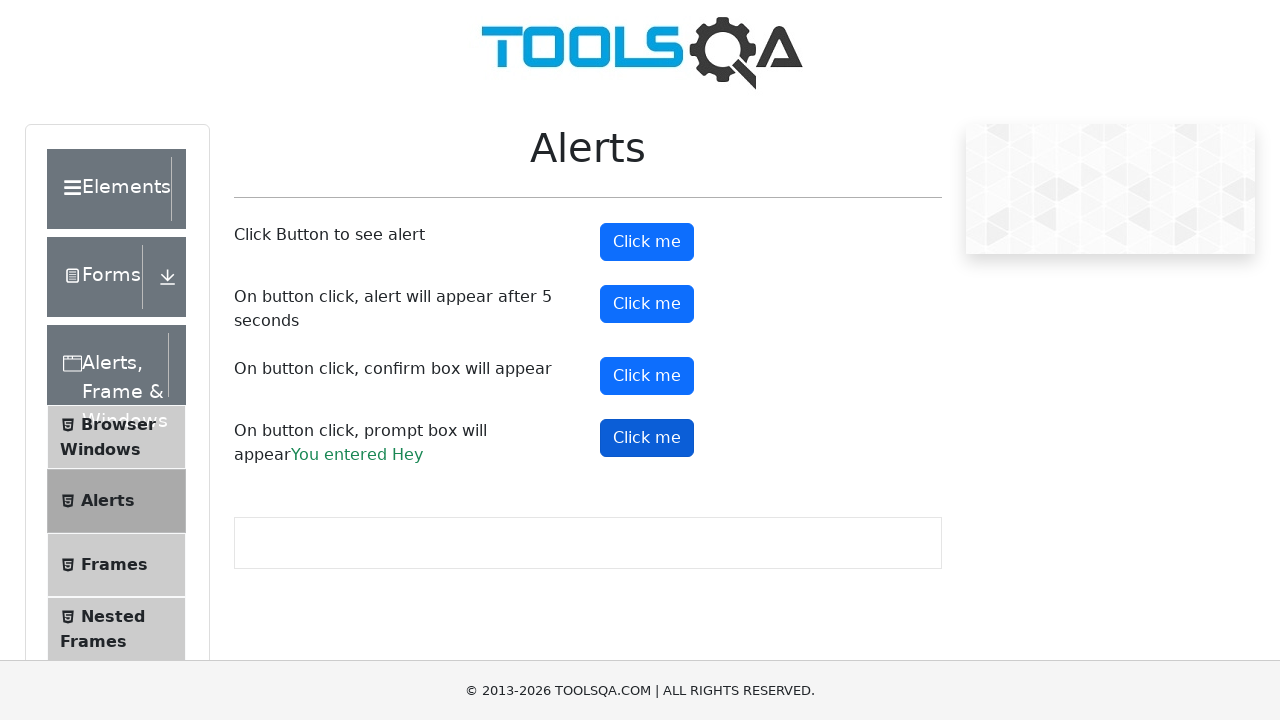